Tests keyboard input actions including typing text, space, and backspace in an input field

Starting URL: http://sahitest.com/demo/label.htm

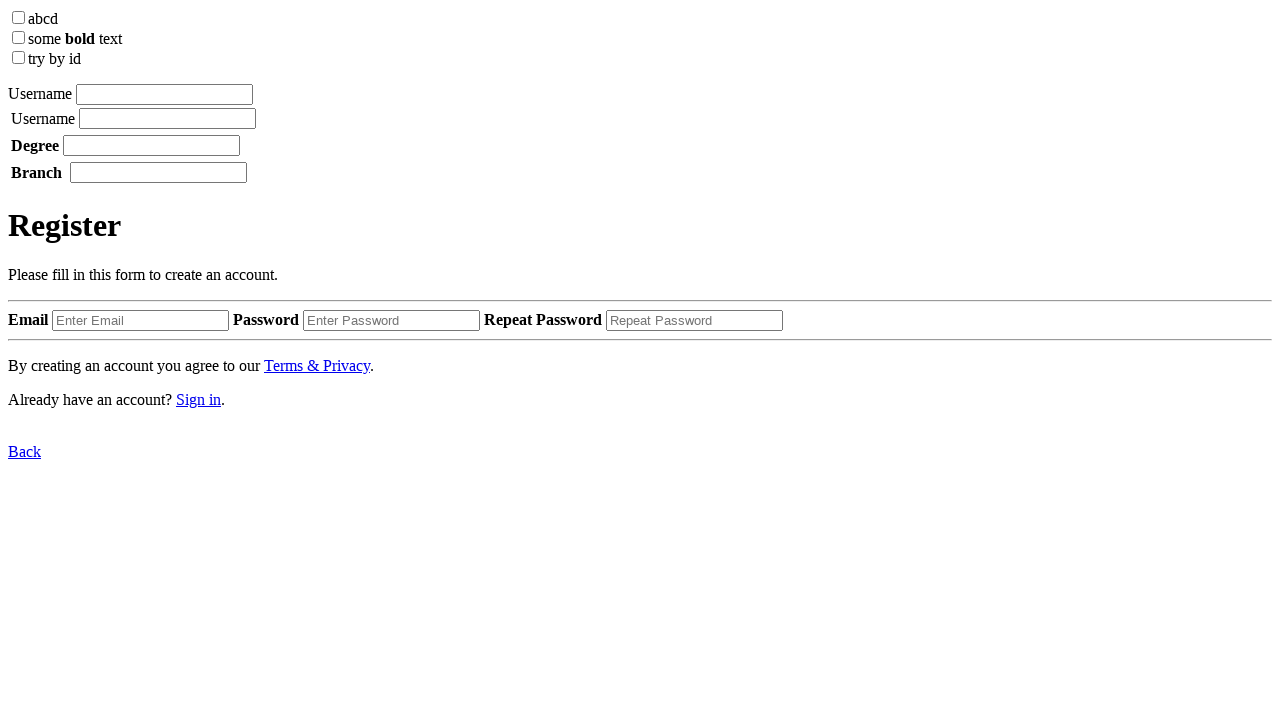

Clicked on input field at (164, 94) on xpath=/html/body/label[1]/input
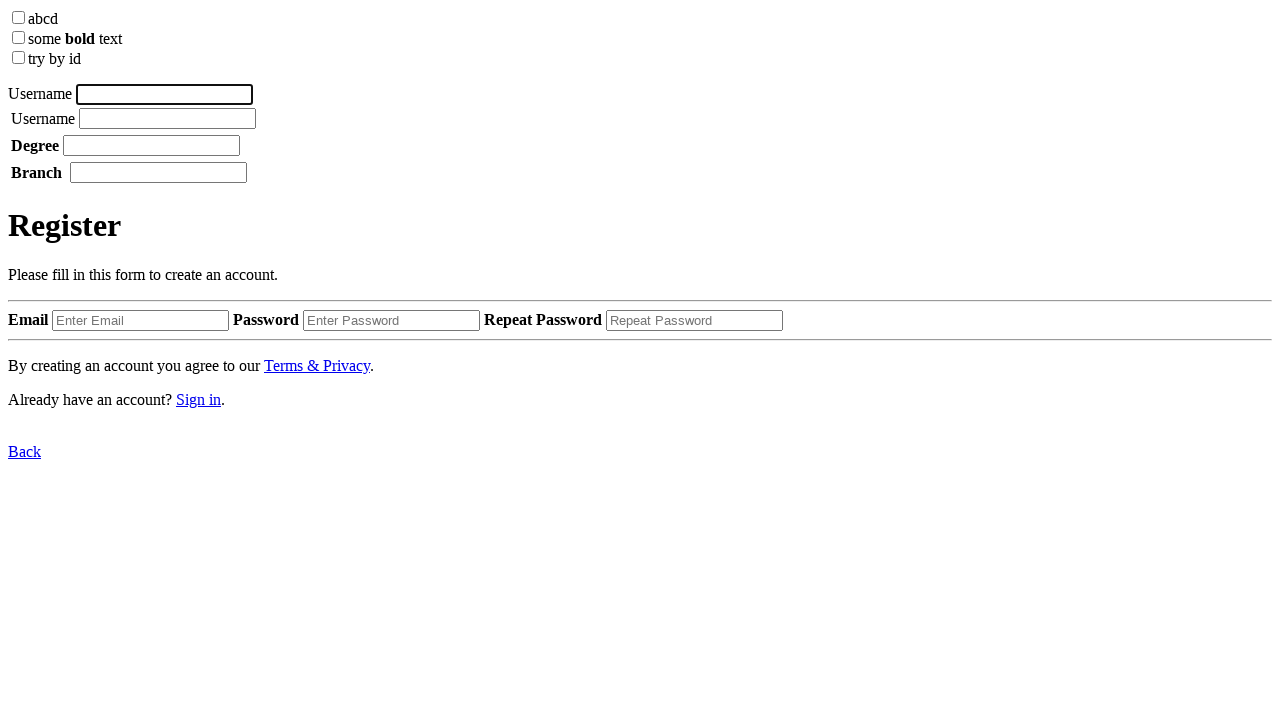

Typed 'username' in input field on xpath=/html/body/label[1]/input
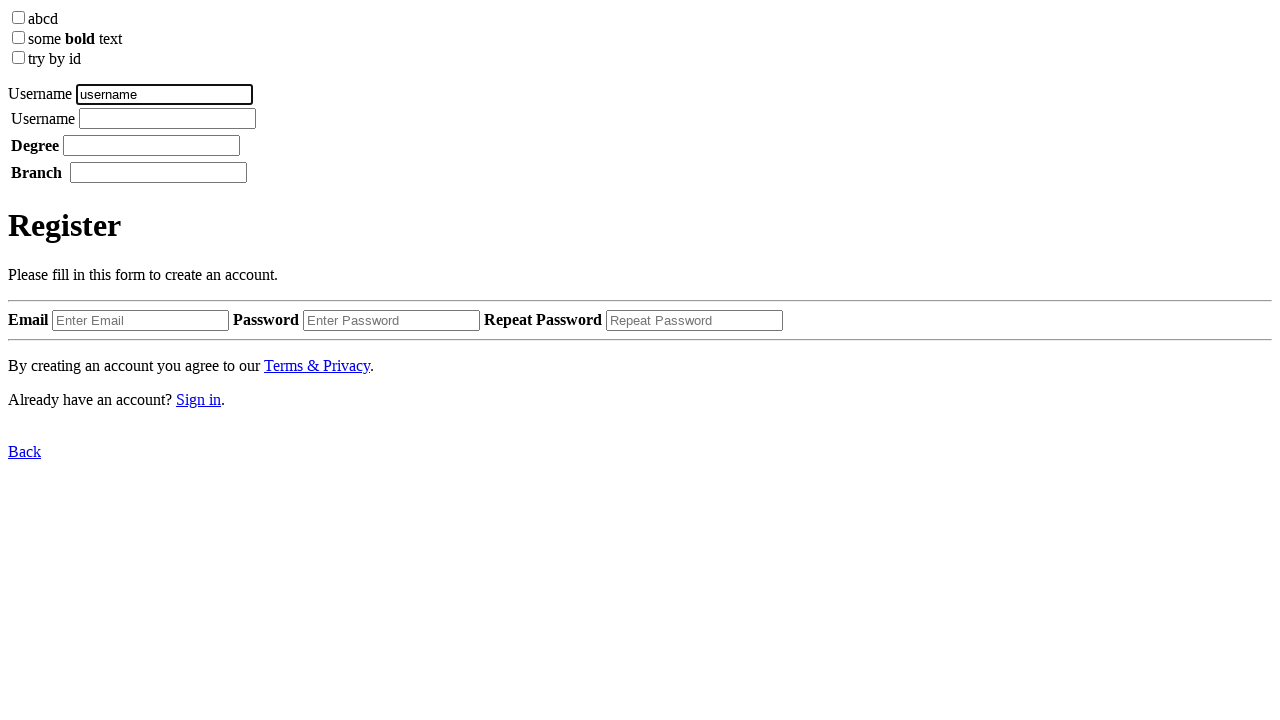

Pressed Space key on xpath=/html/body/label[1]/input
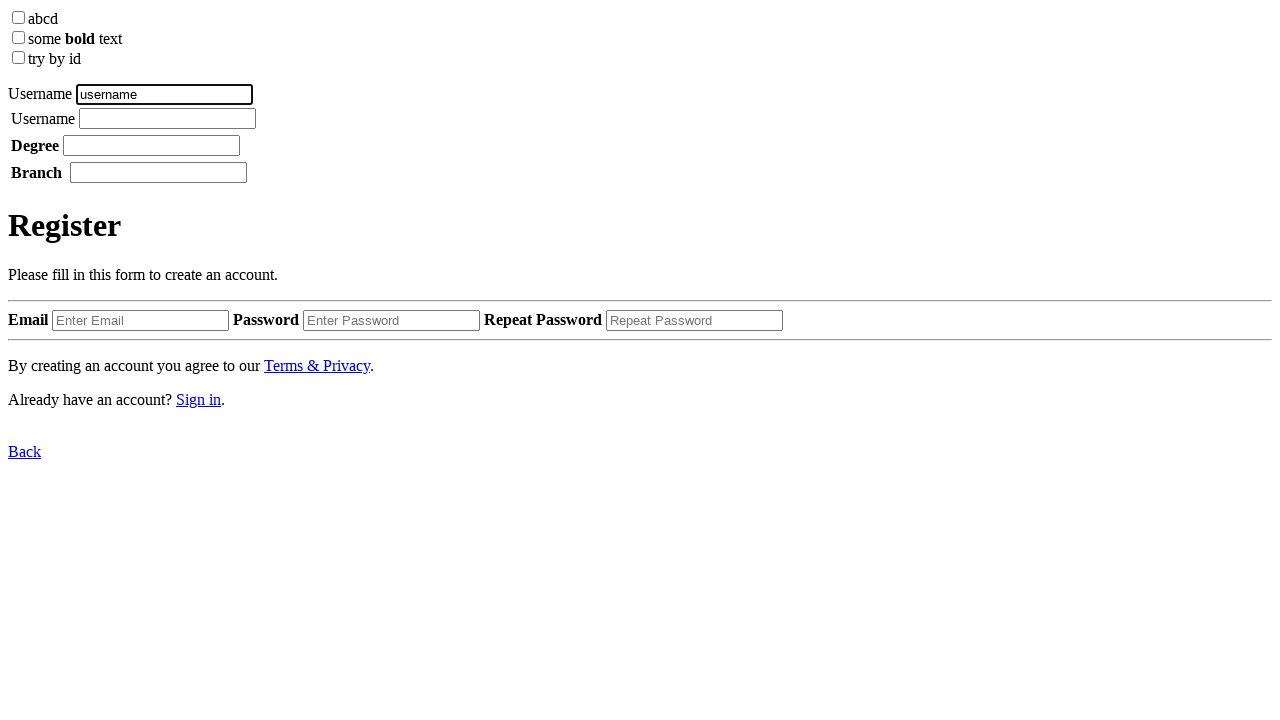

Typed 'tom' in input field on xpath=/html/body/label[1]/input
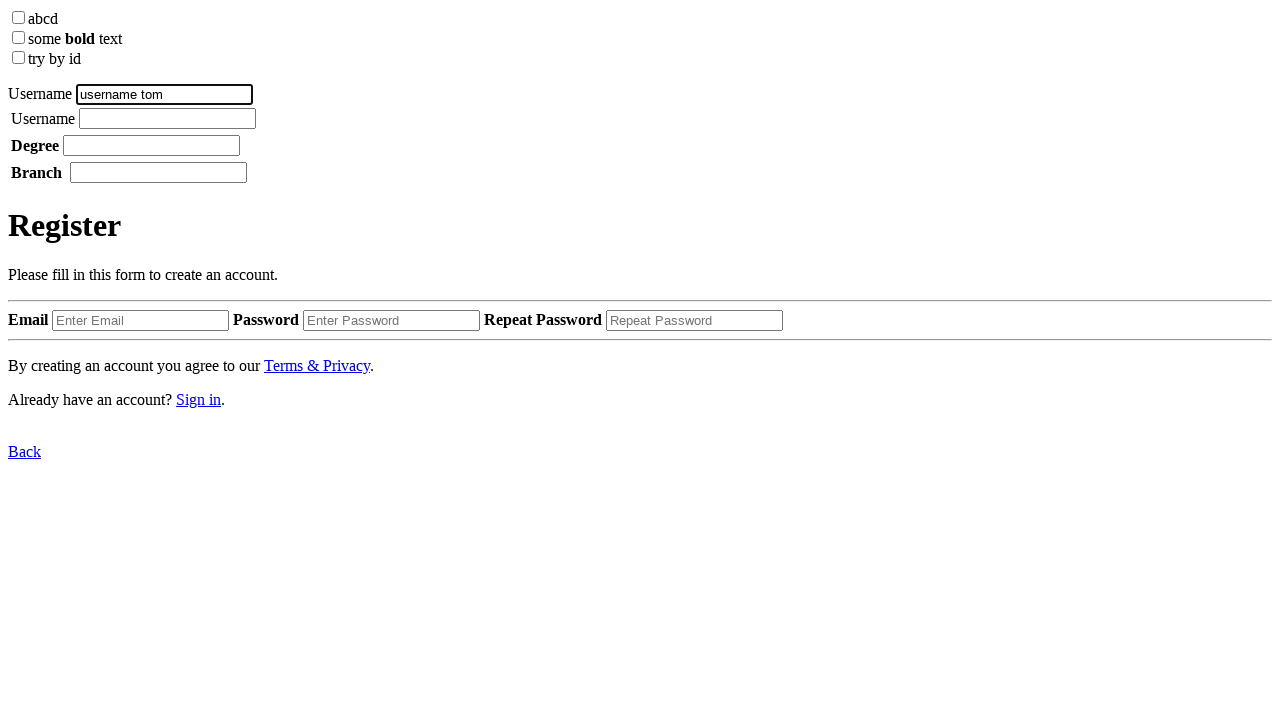

Pressed Backspace key to delete last character on xpath=/html/body/label[1]/input
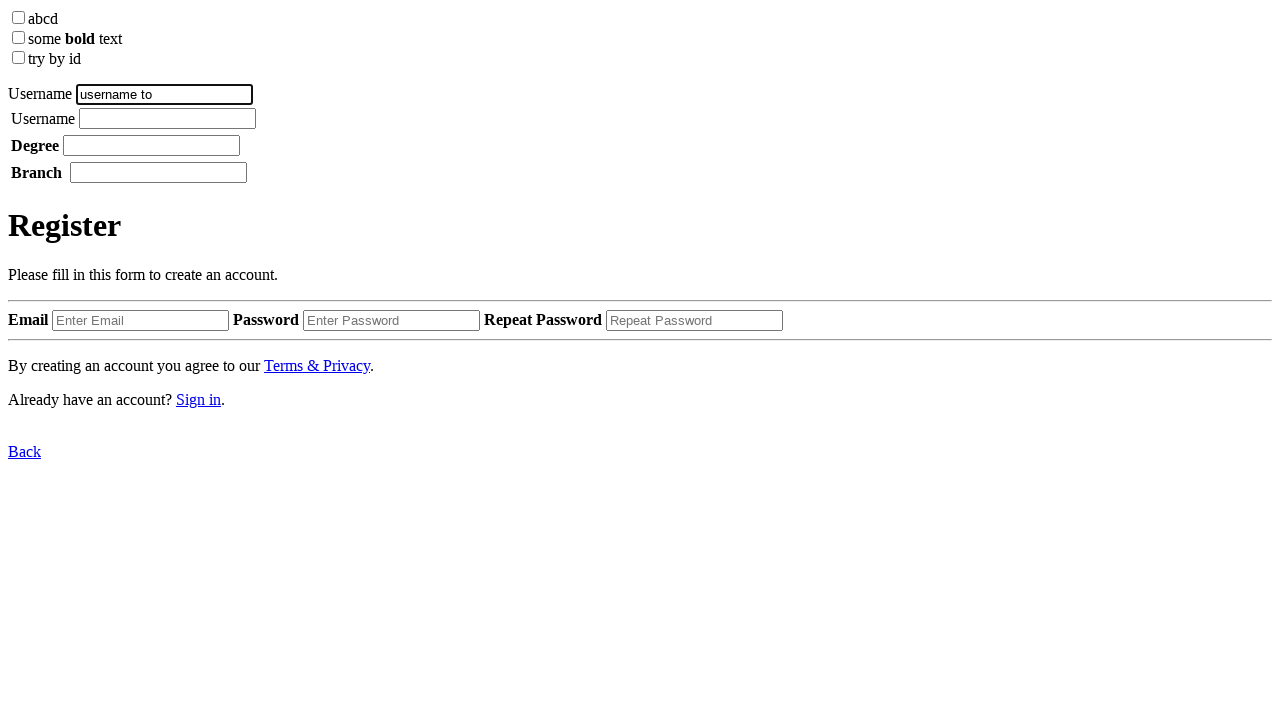

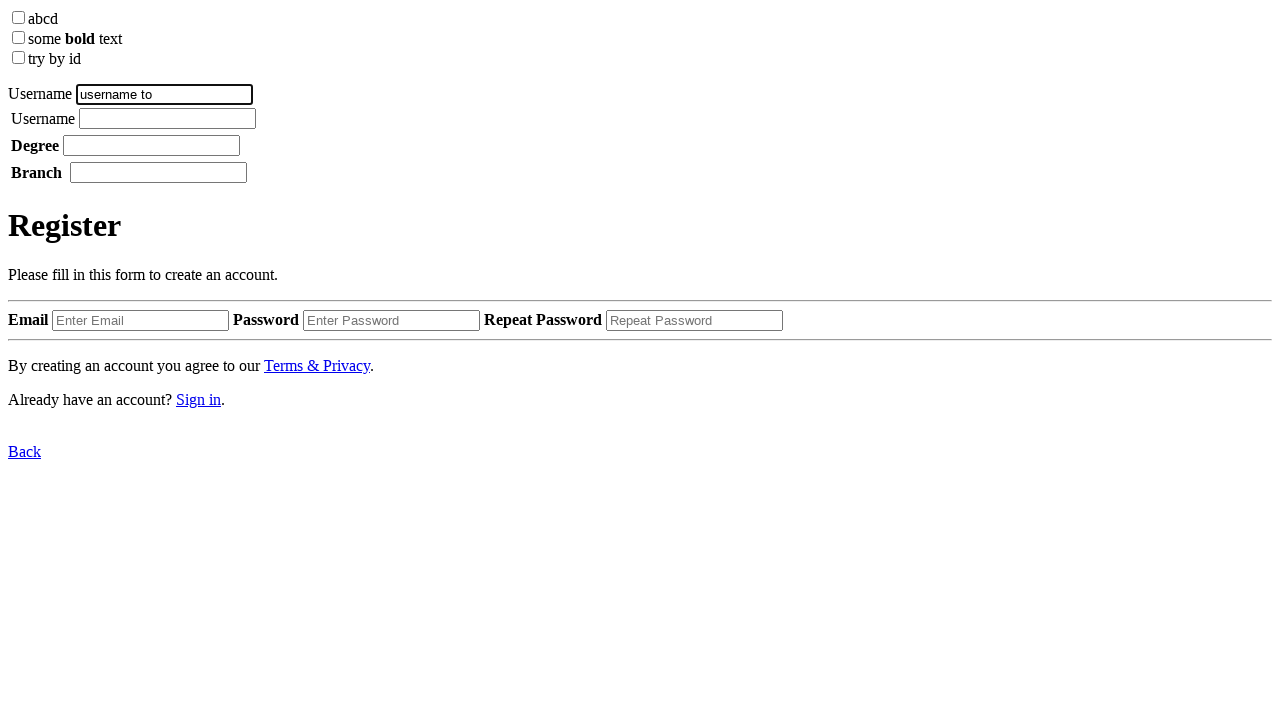